Tests checkbox functionality by verifying it's initially unchecked, checking it, and verifying it becomes checked

Starting URL: https://demo.automationtesting.in/Register.html

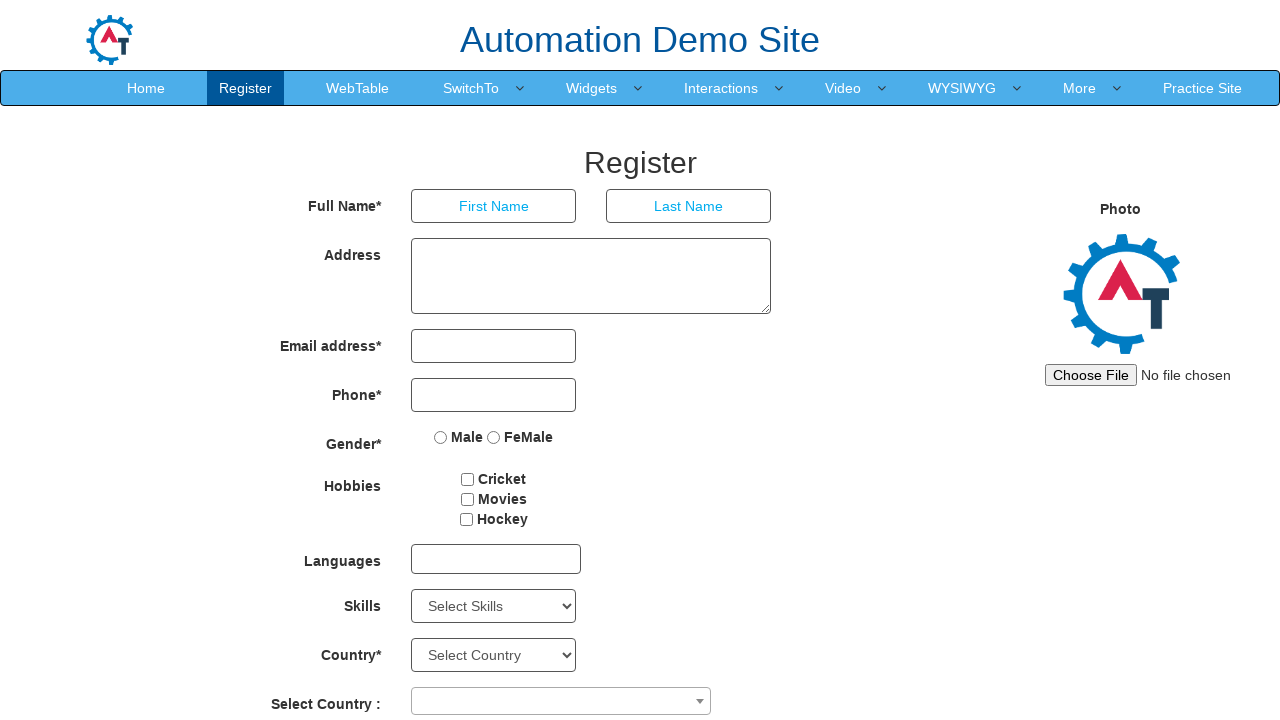

Located checkbox element with id 'checkbox1'
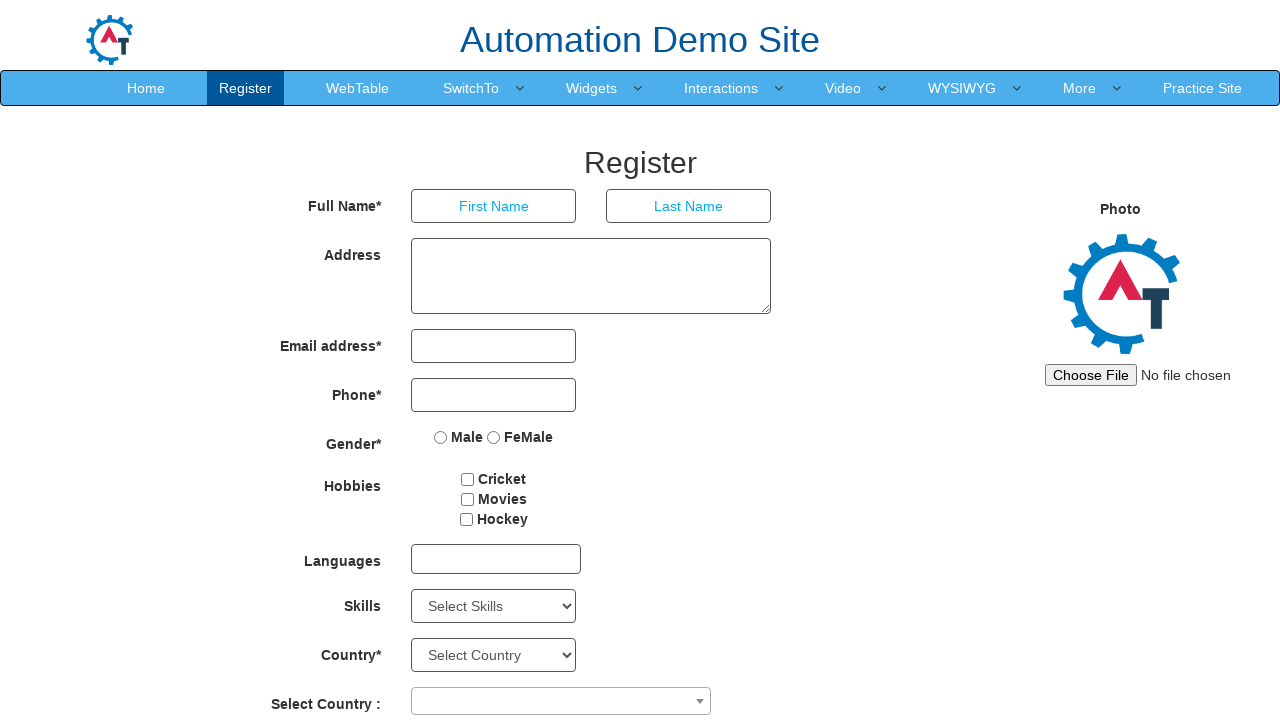

Verified checkbox is initially unchecked
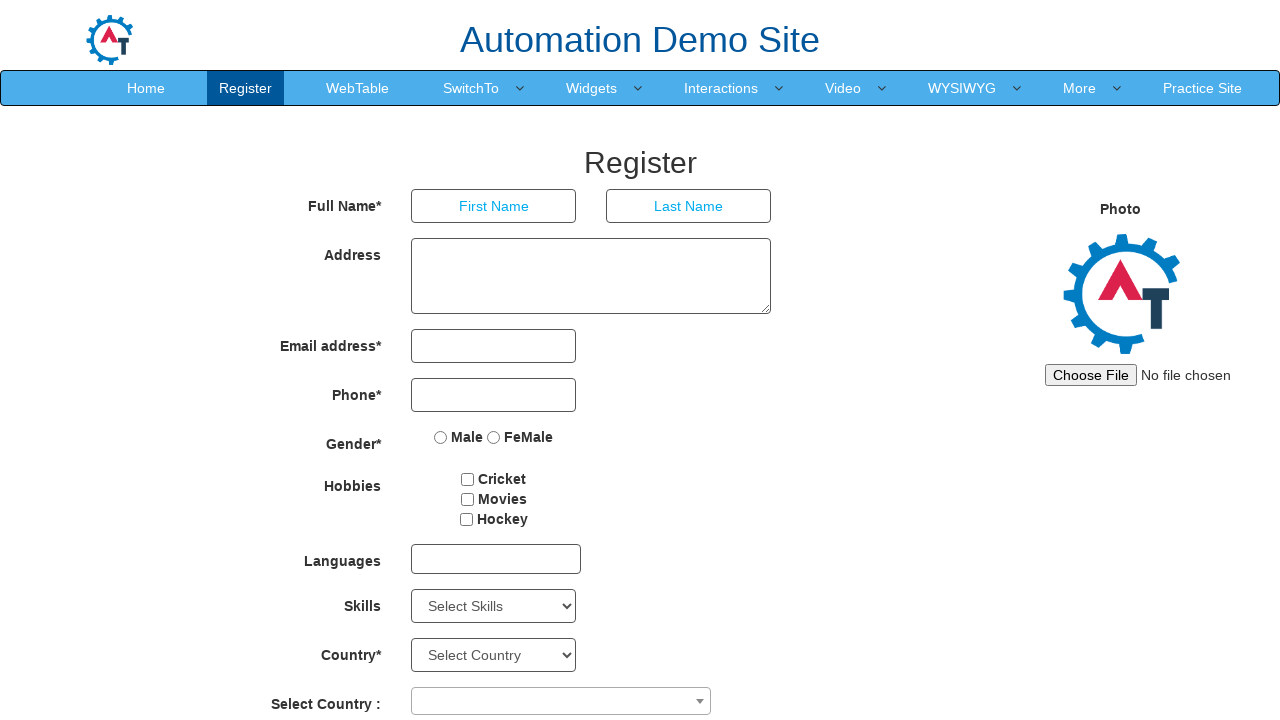

Checked the checkbox at (468, 479) on #checkbox1
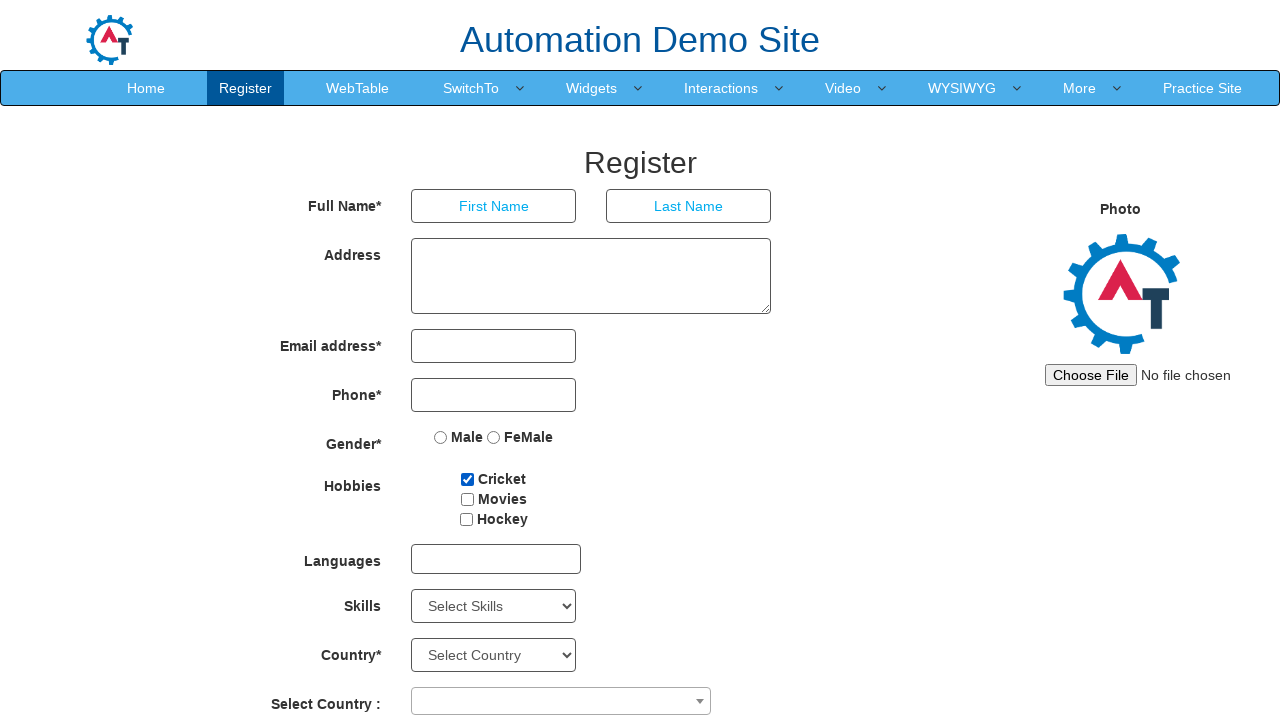

Verified checkbox is now checked
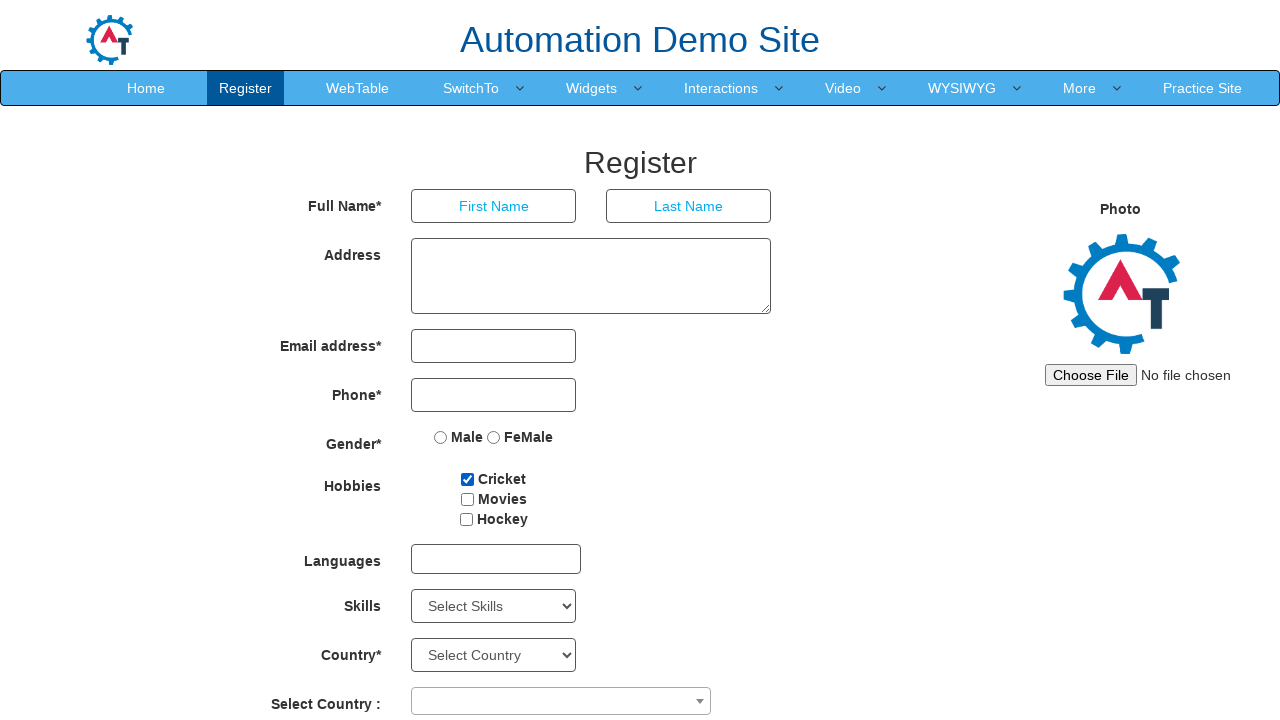

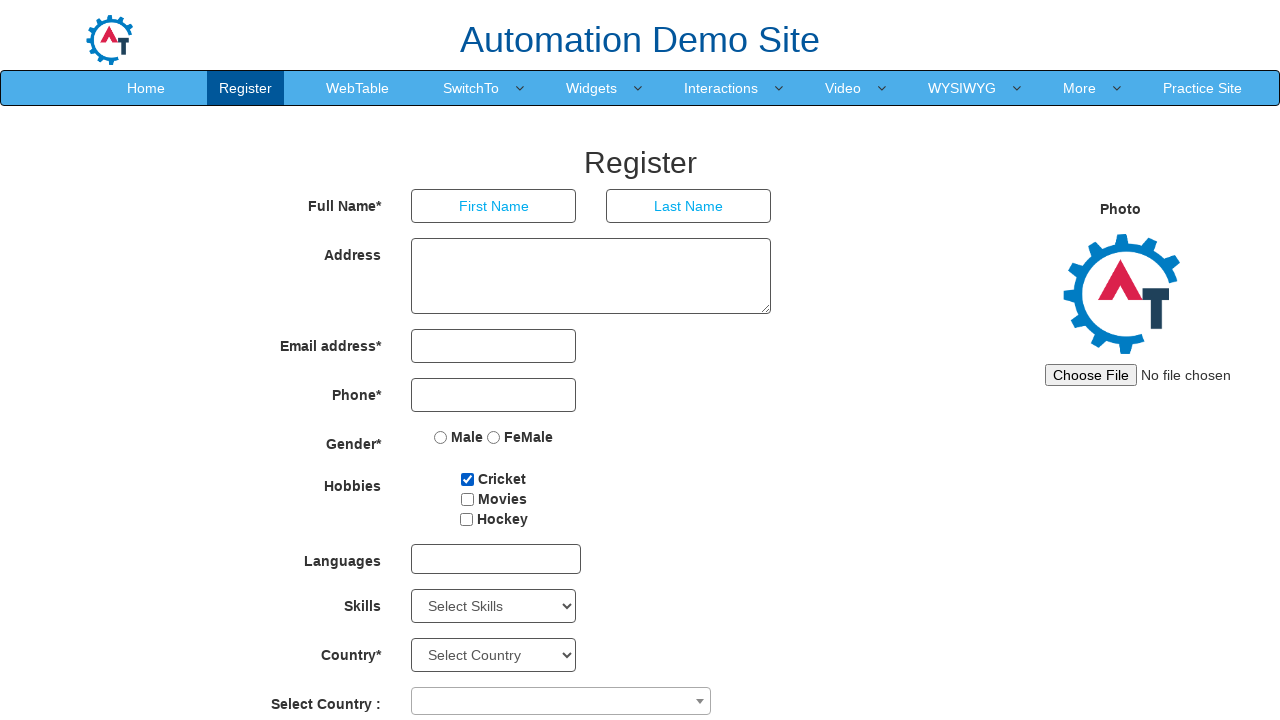